Tests dropdown functionality on a demo application by clicking on the Dropdown section and selecting an option from a dropdown menu.

Starting URL: https://demoapps.qspiders.com/ui/login?scenario=1

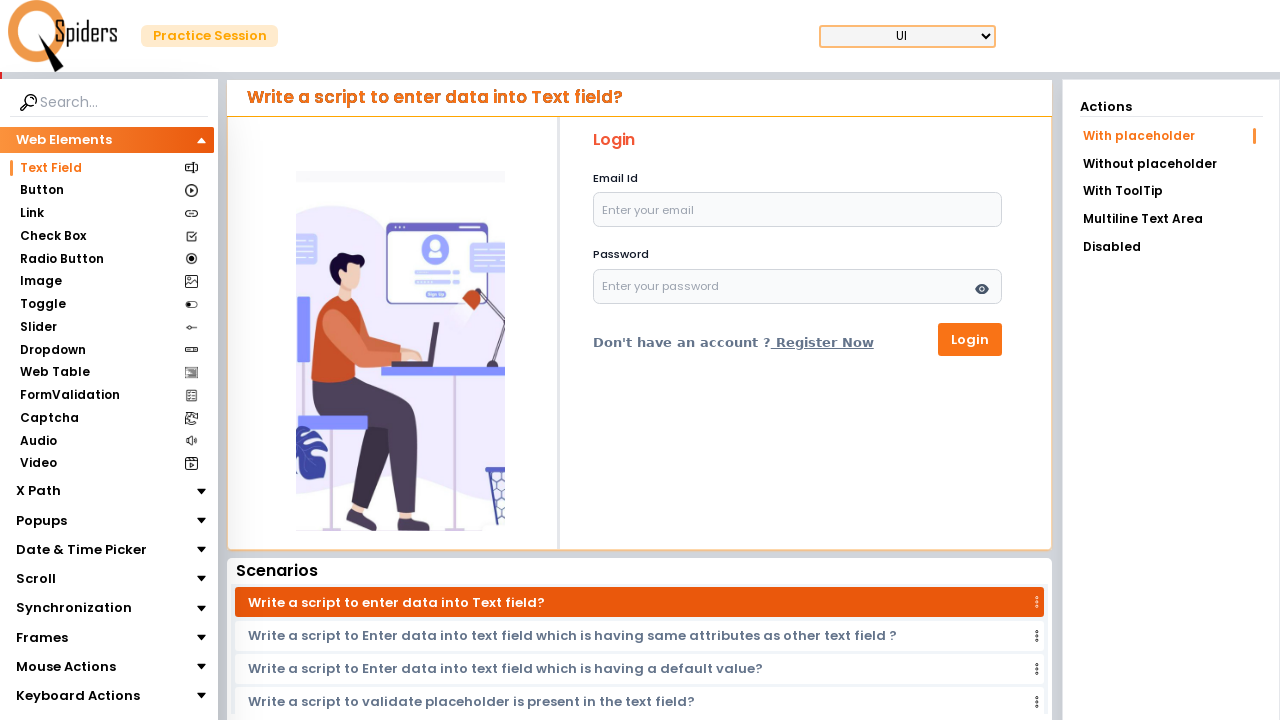

Clicked on the Dropdown section at (52, 350) on xpath=//section[text()='Dropdown']
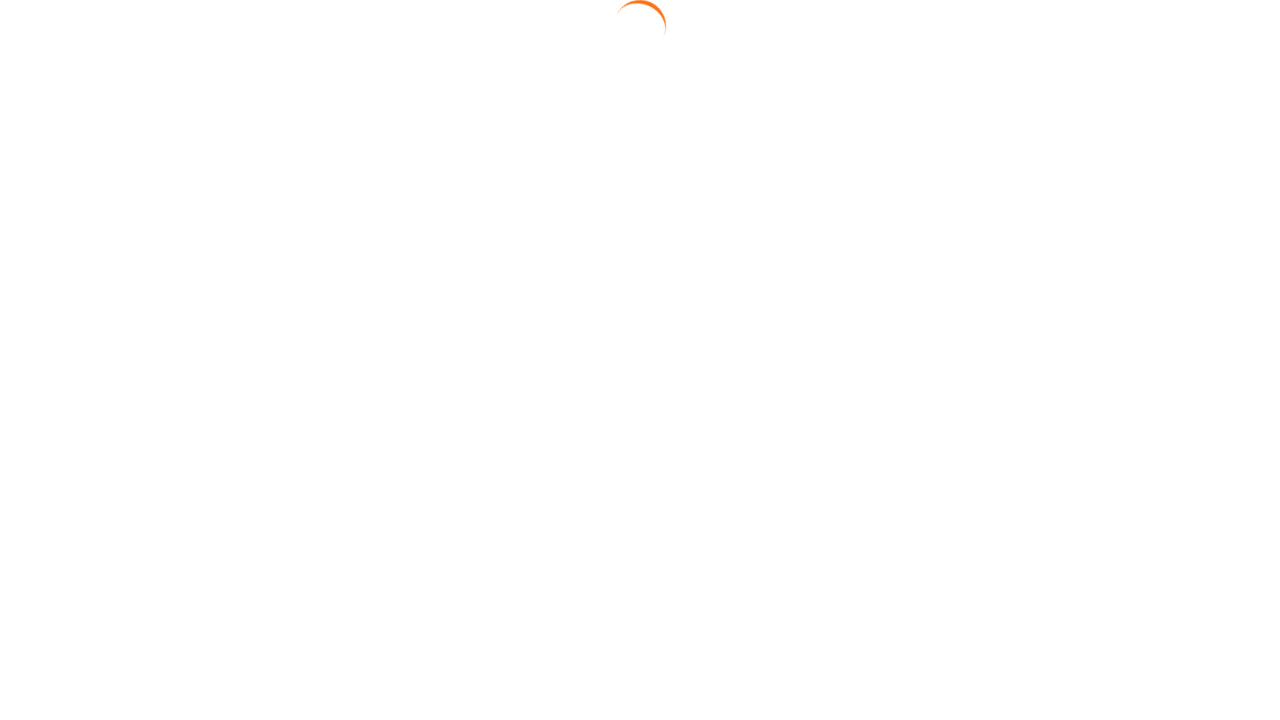

Dropdown element #select3 became visible
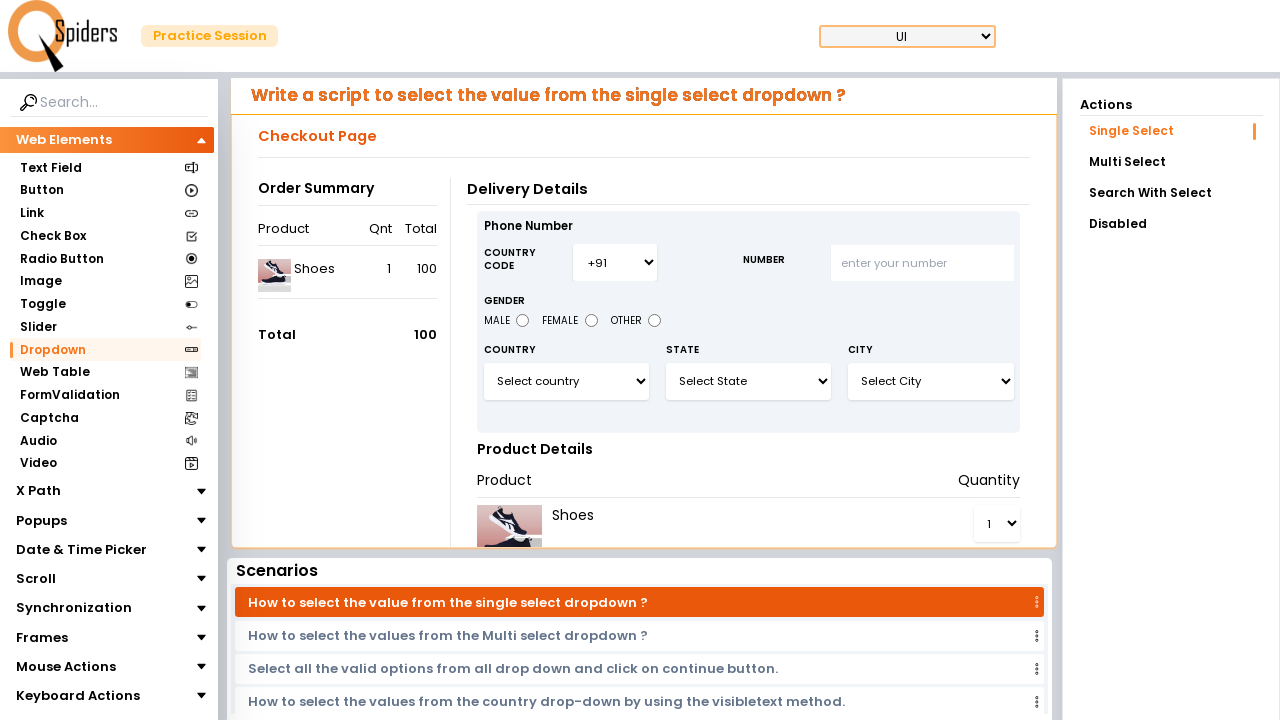

Selected option at index 1 from the dropdown menu on #select3
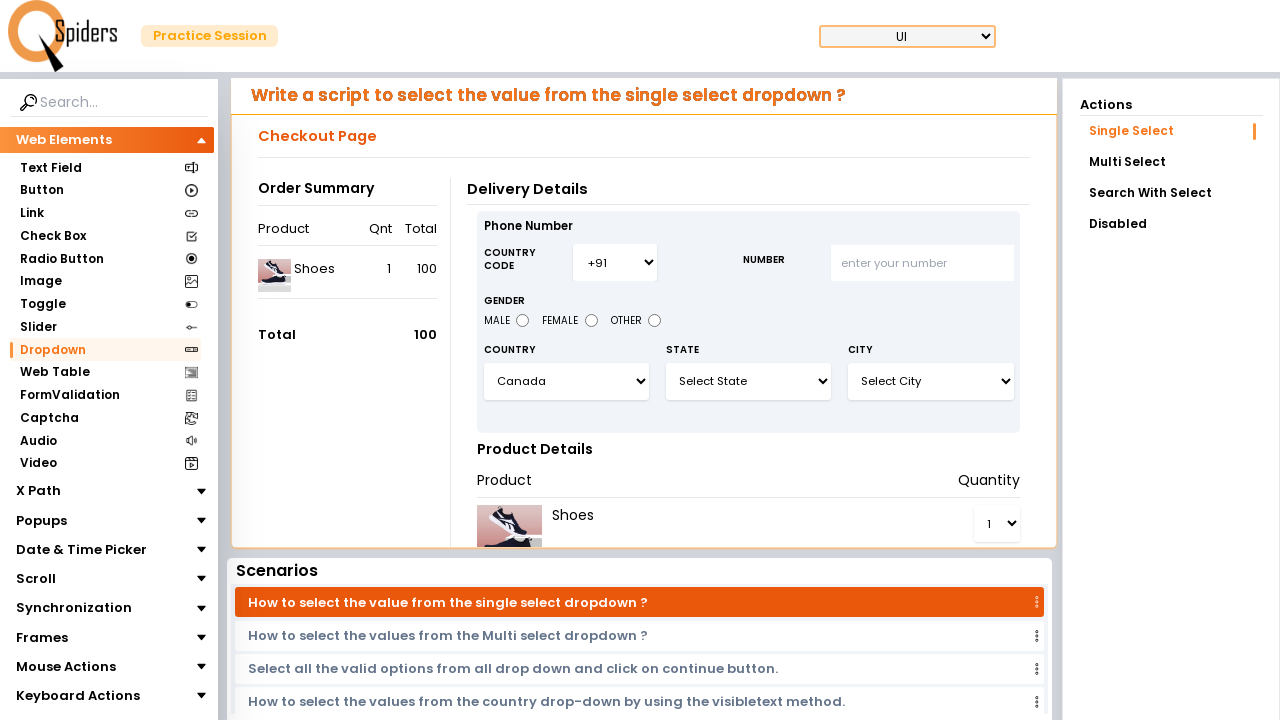

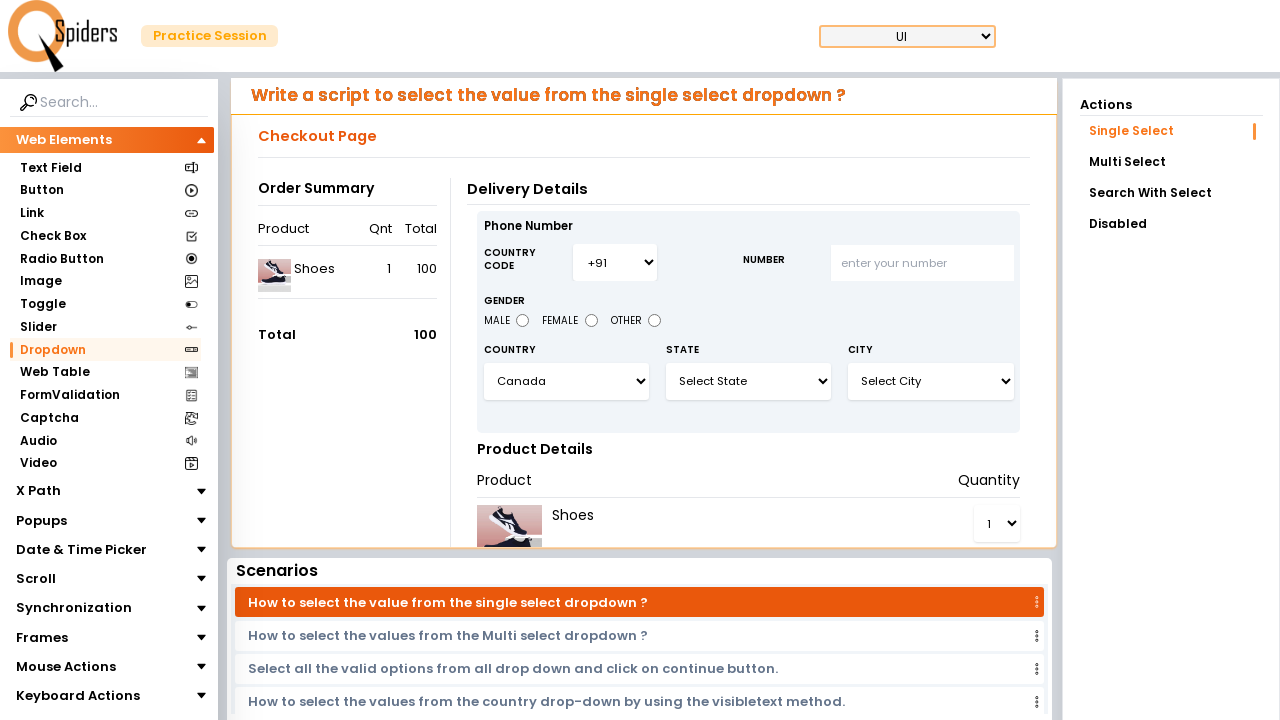